Tests the river level search functionality by selecting a month and year from dropdown menus and submitting the search form to view historical river level data.

Starting URL: https://proamanaus.com.br/nivel-dos-rios

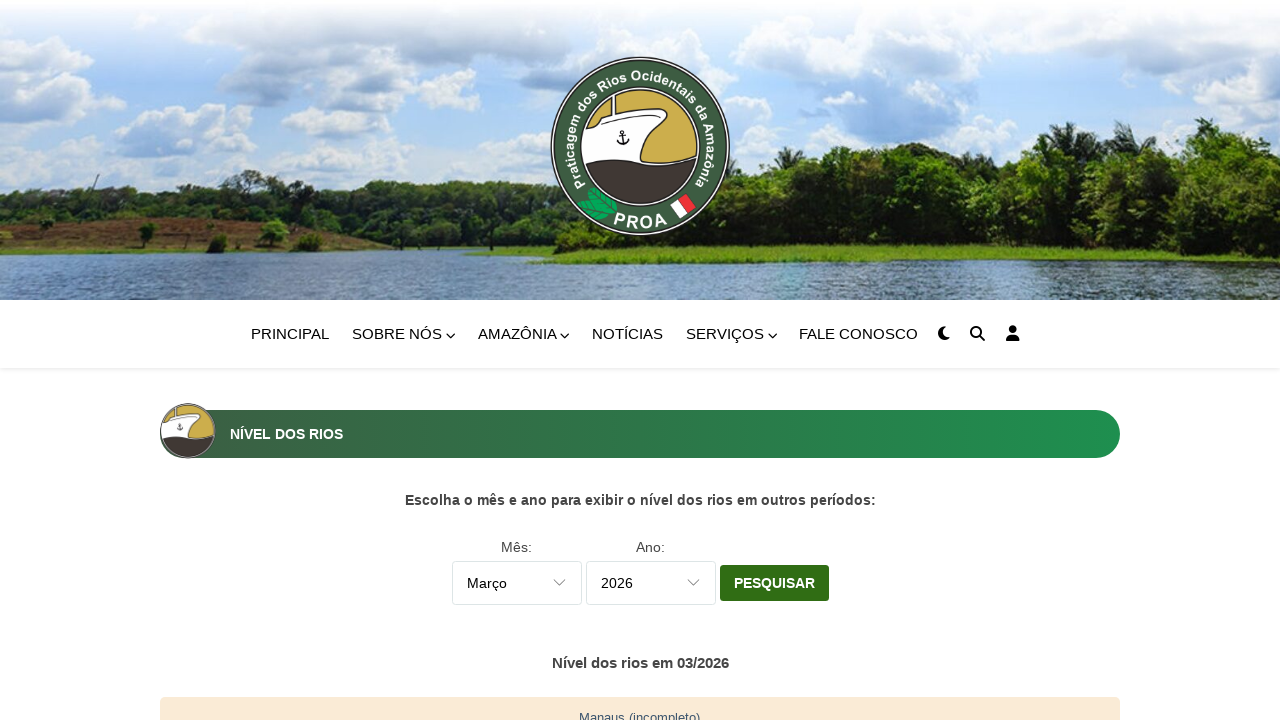

Selected 'Agosto' (August) from month dropdown on select[name='mes']
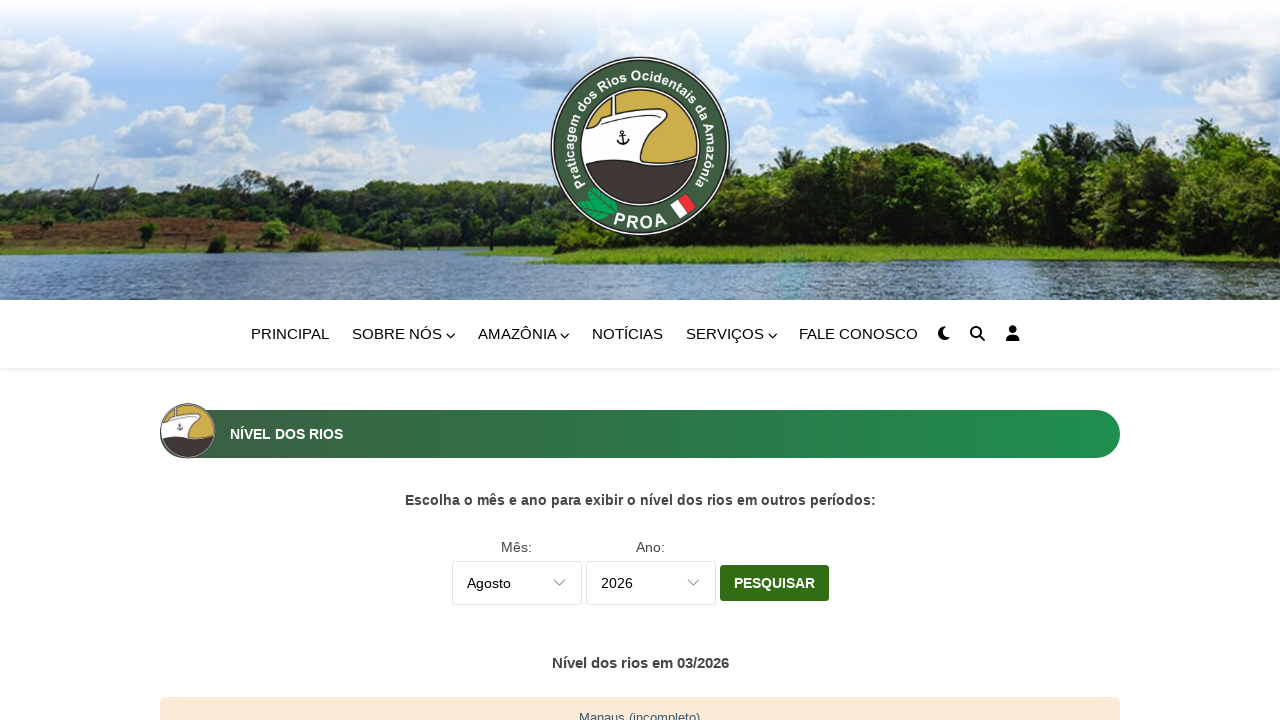

Selected '2023' from year dropdown on select[name='ano']
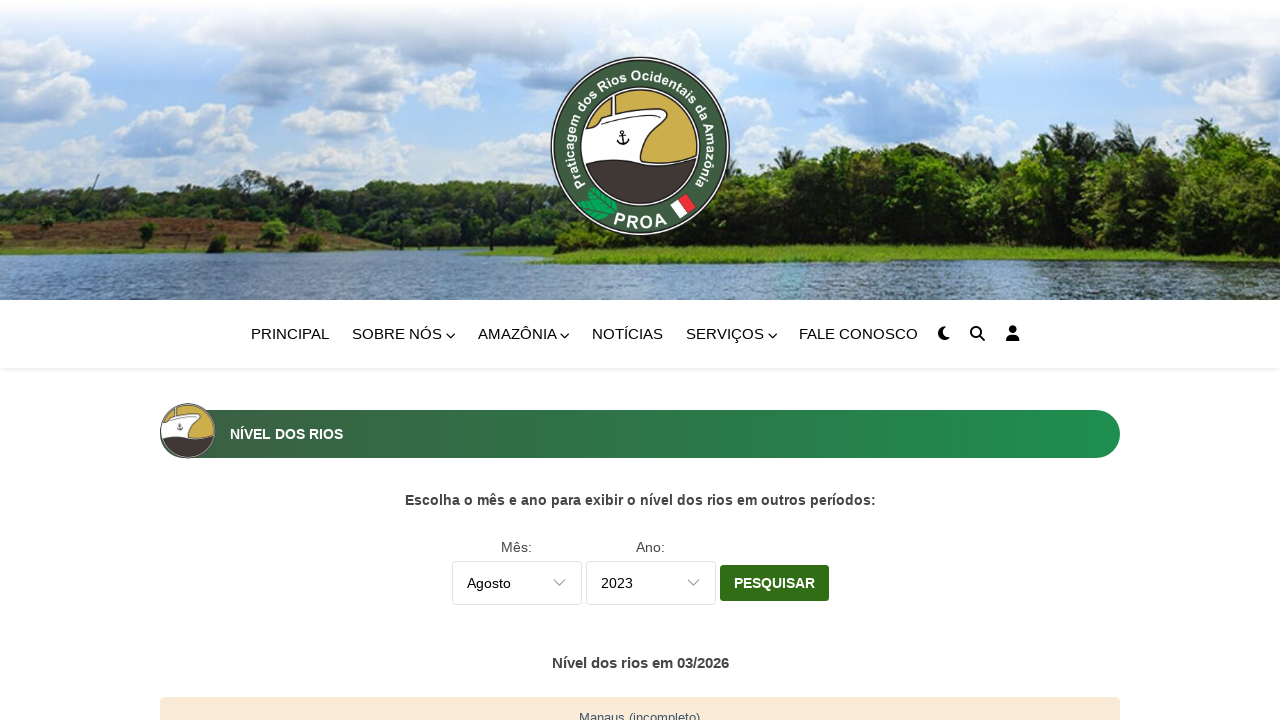

Clicked search button to submit river level search form at (774, 583) on input.bt-submit[type='submit'][value='Pesquisar']
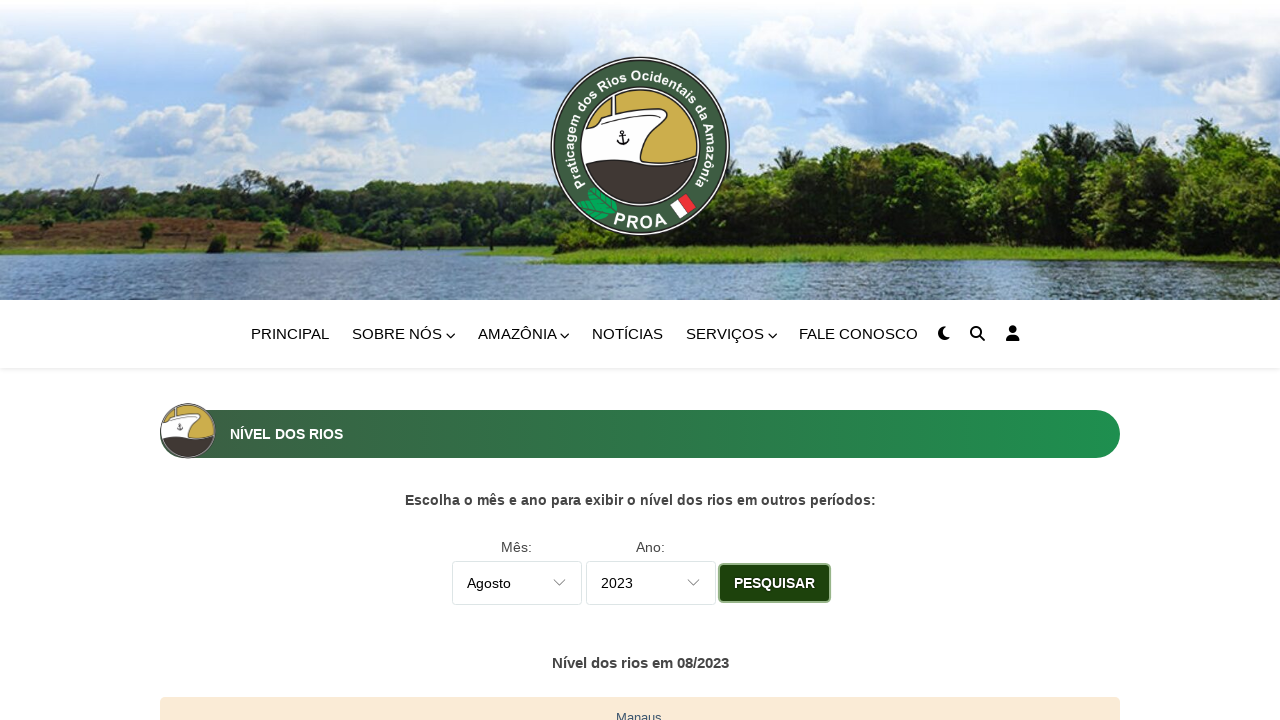

Historical river level data results table loaded
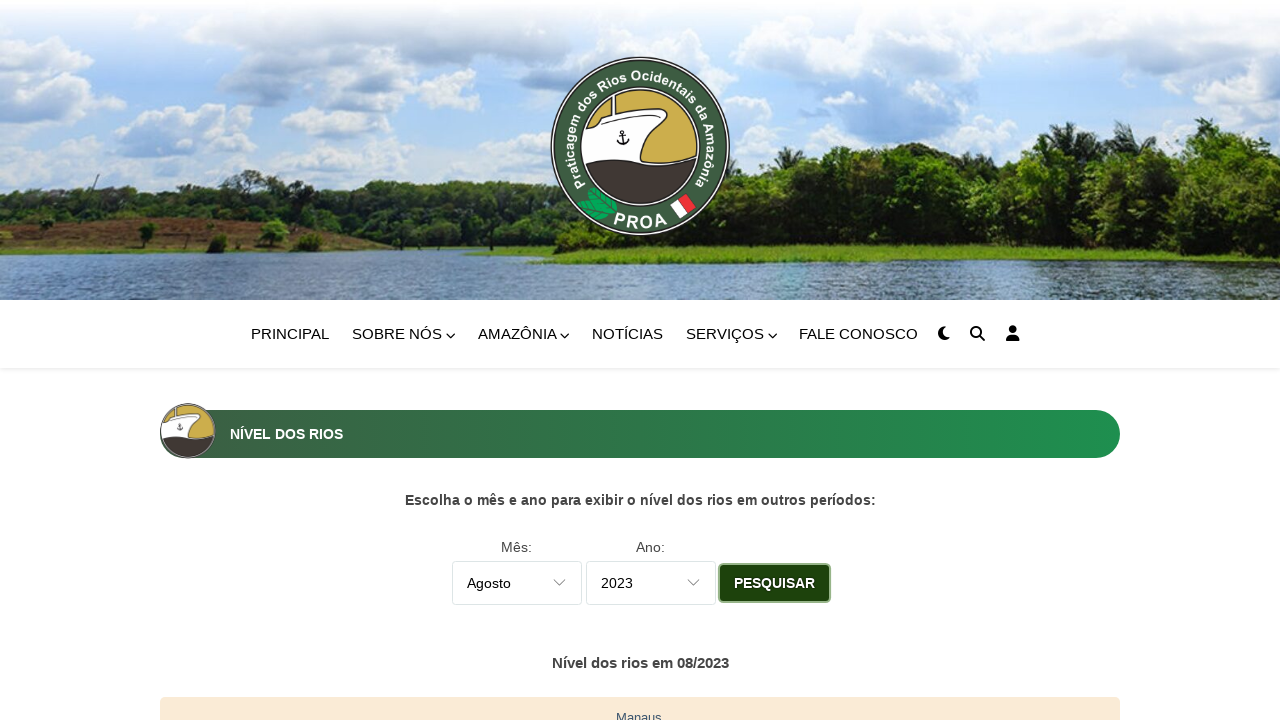

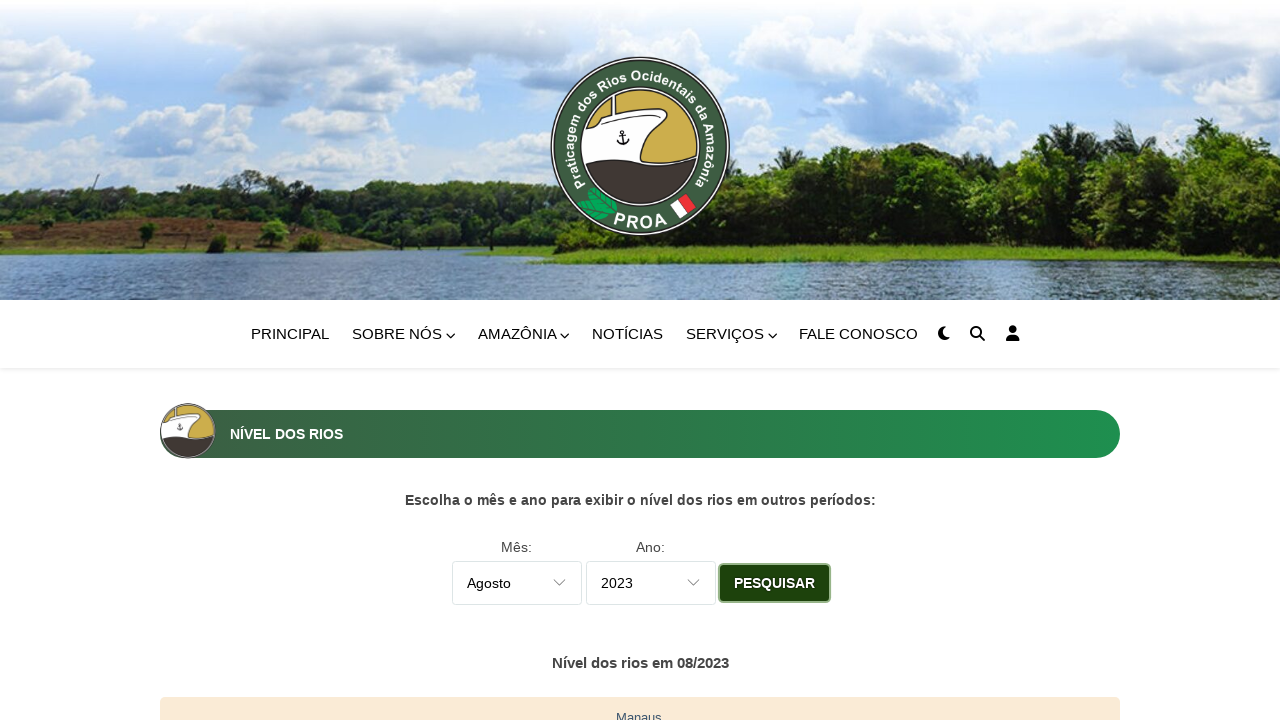